Tests table structure by scrolling to a product table and verifying the number of rows, columns, and reading cell values from a specific row.

Starting URL: https://rahulshettyacademy.com/AutomationPractice/

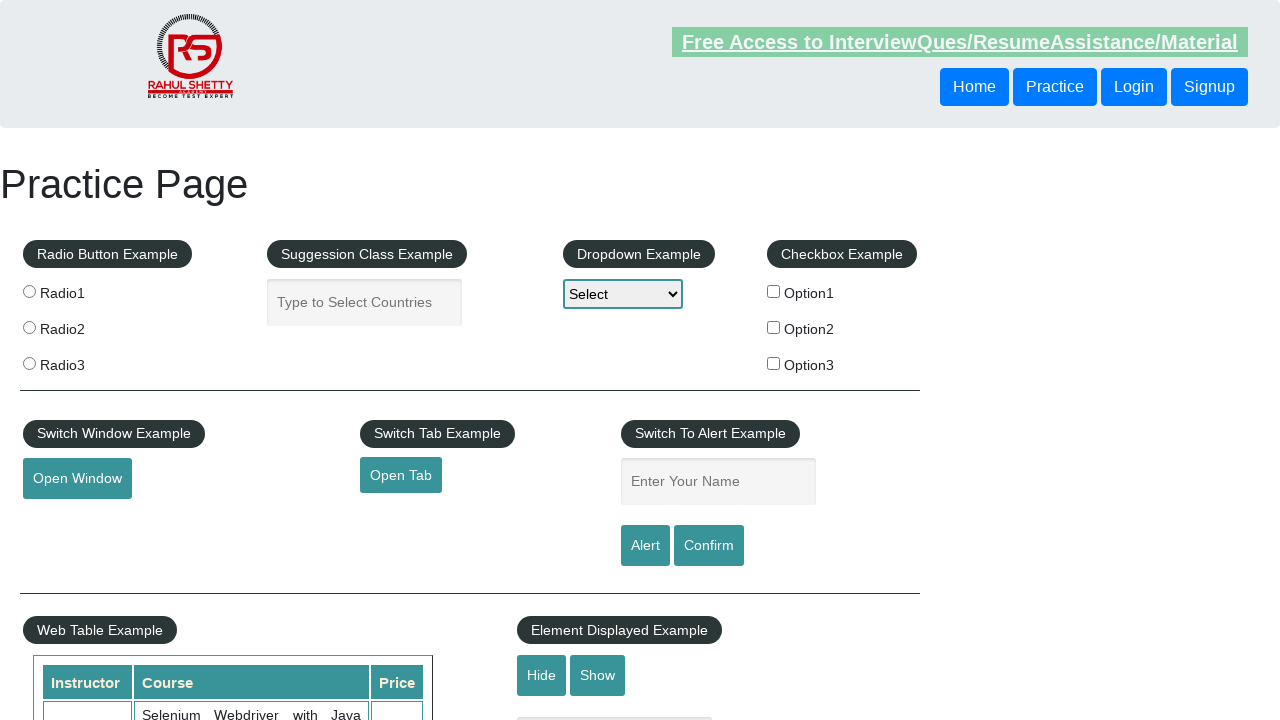

Scrolled down the page by 500 pixels
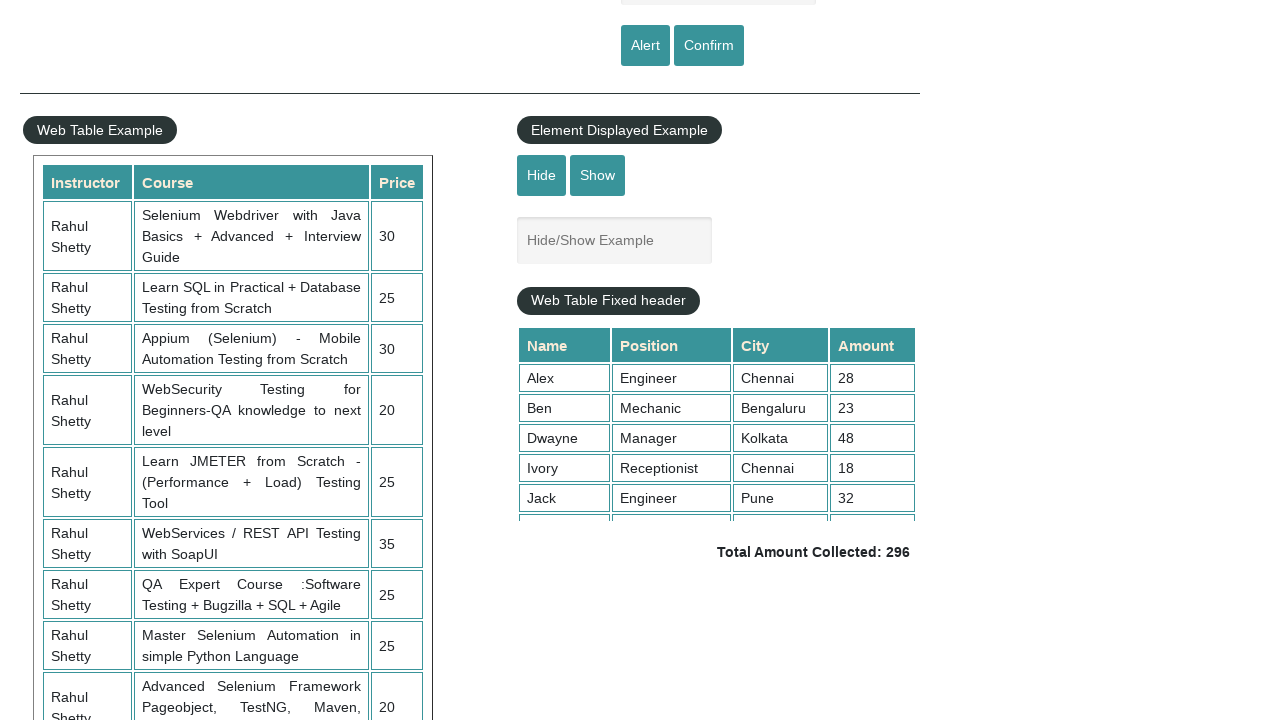

Product table became visible
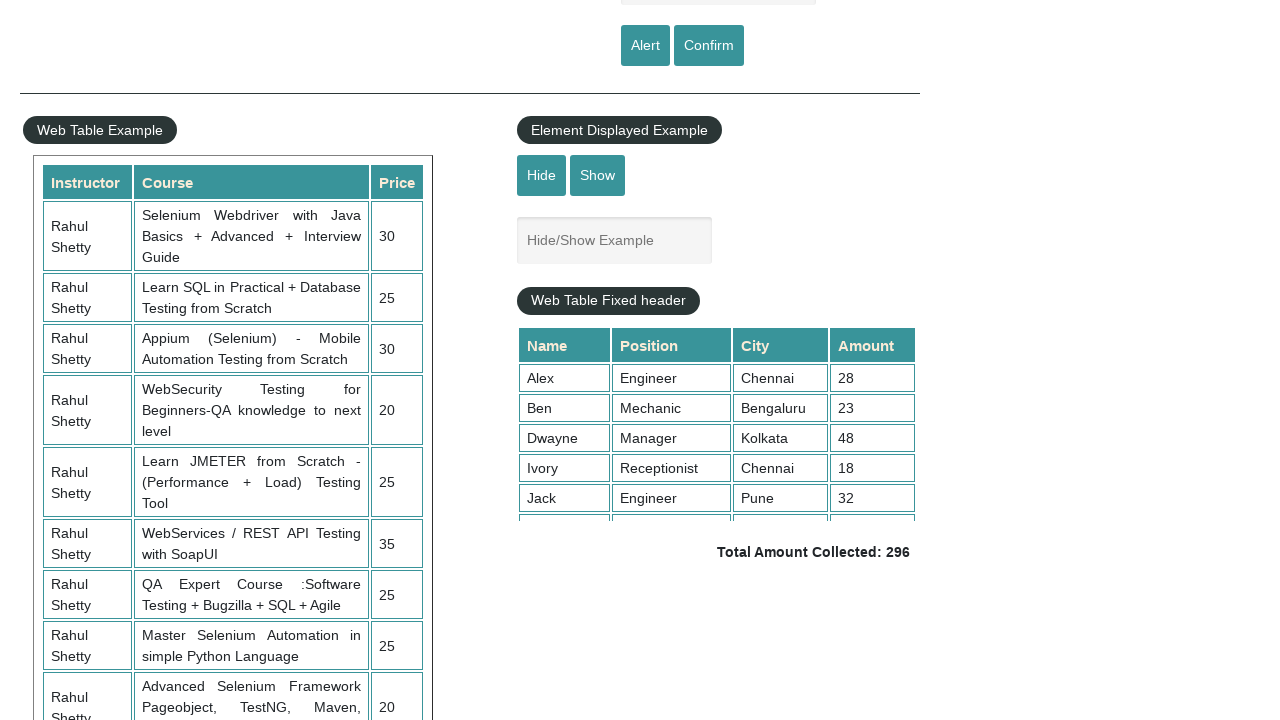

Located the product table element
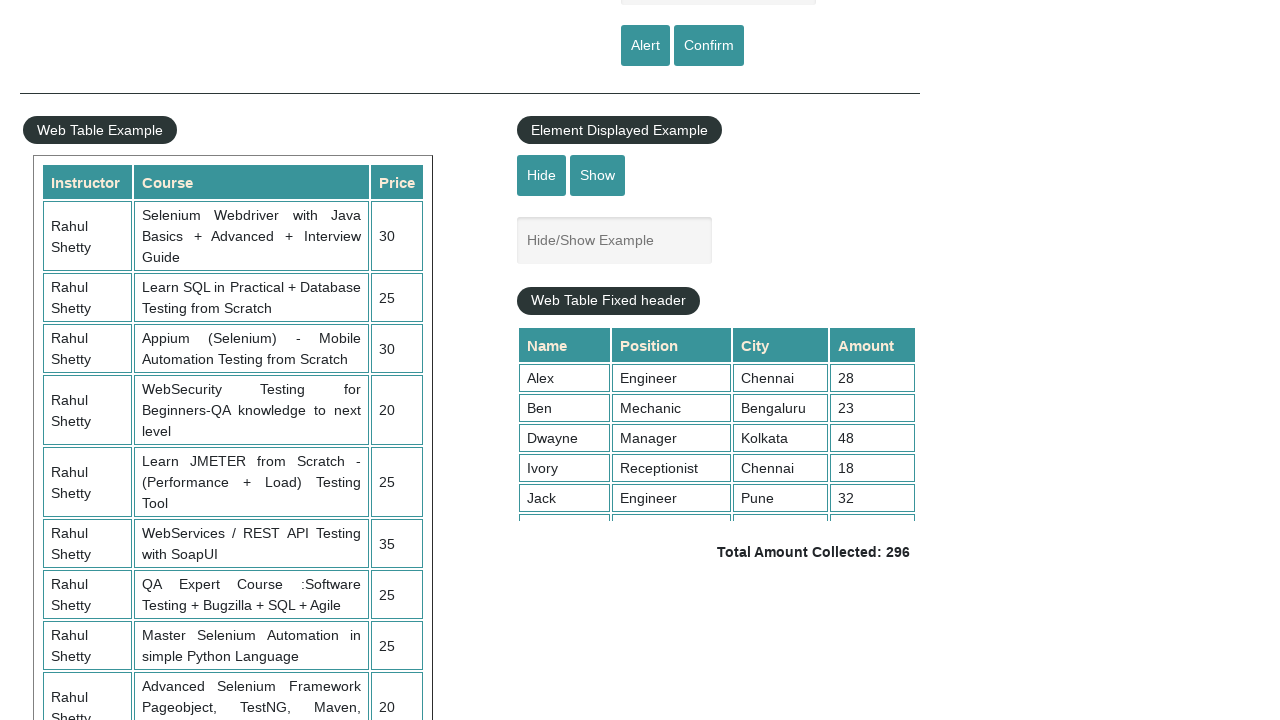

Counted 21 rows in the product table
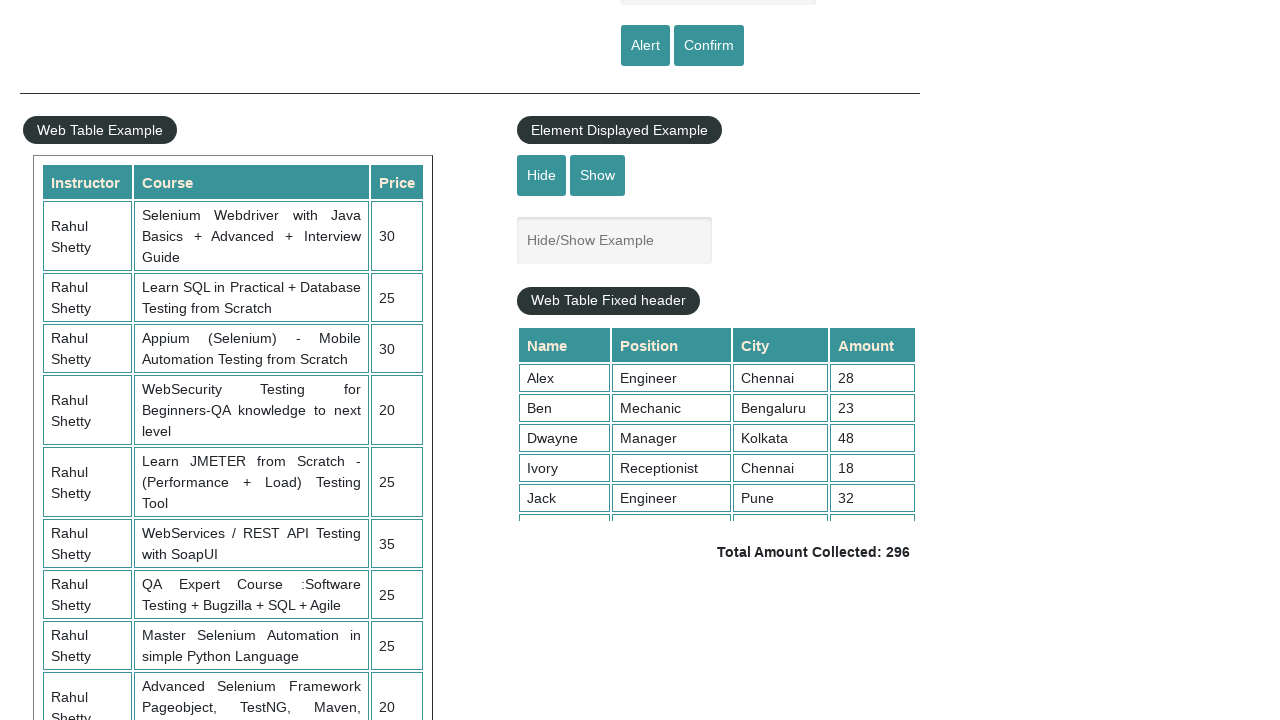

Counted 3 columns in the table header
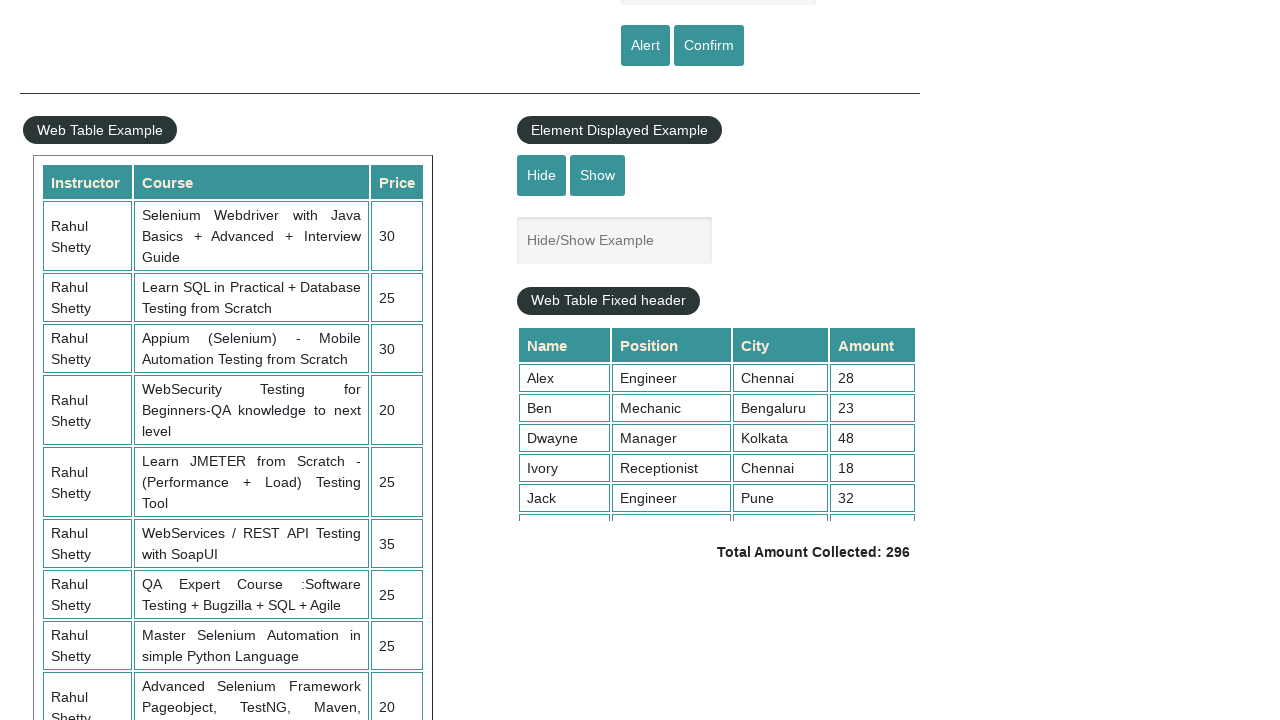

Retrieved cells from the third row
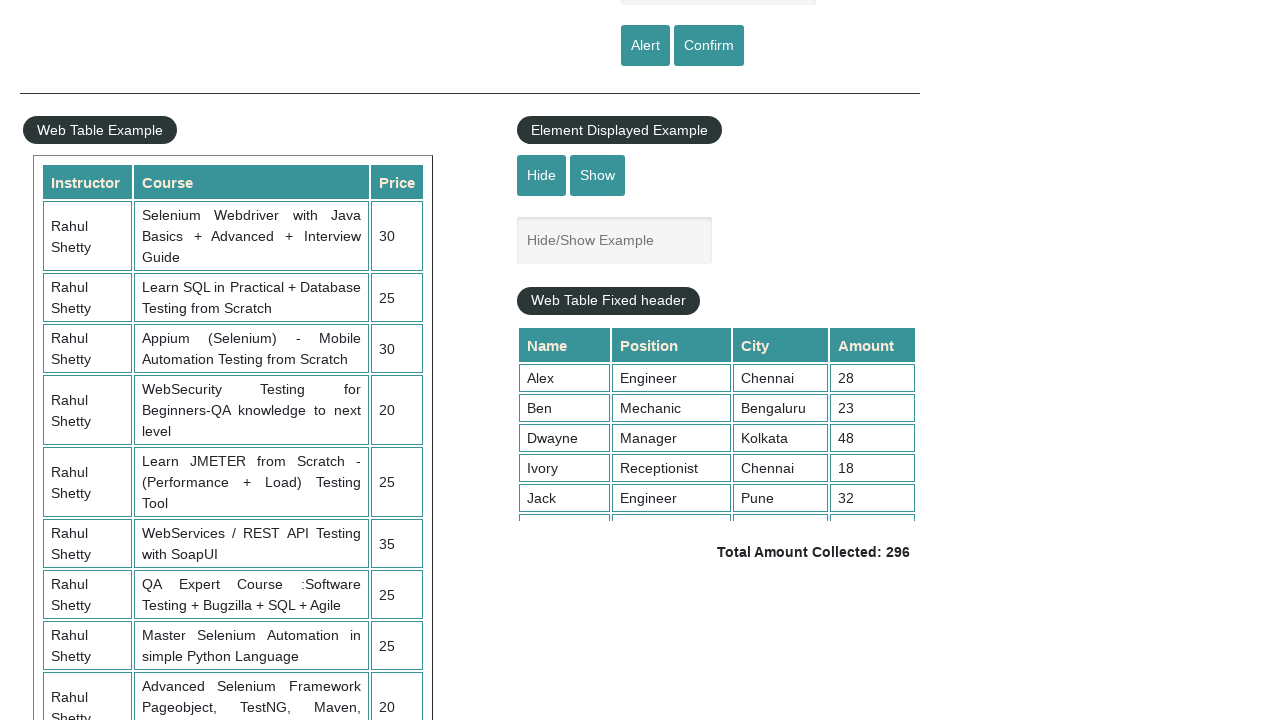

Read Row 3, Cell 1: Rahul Shetty
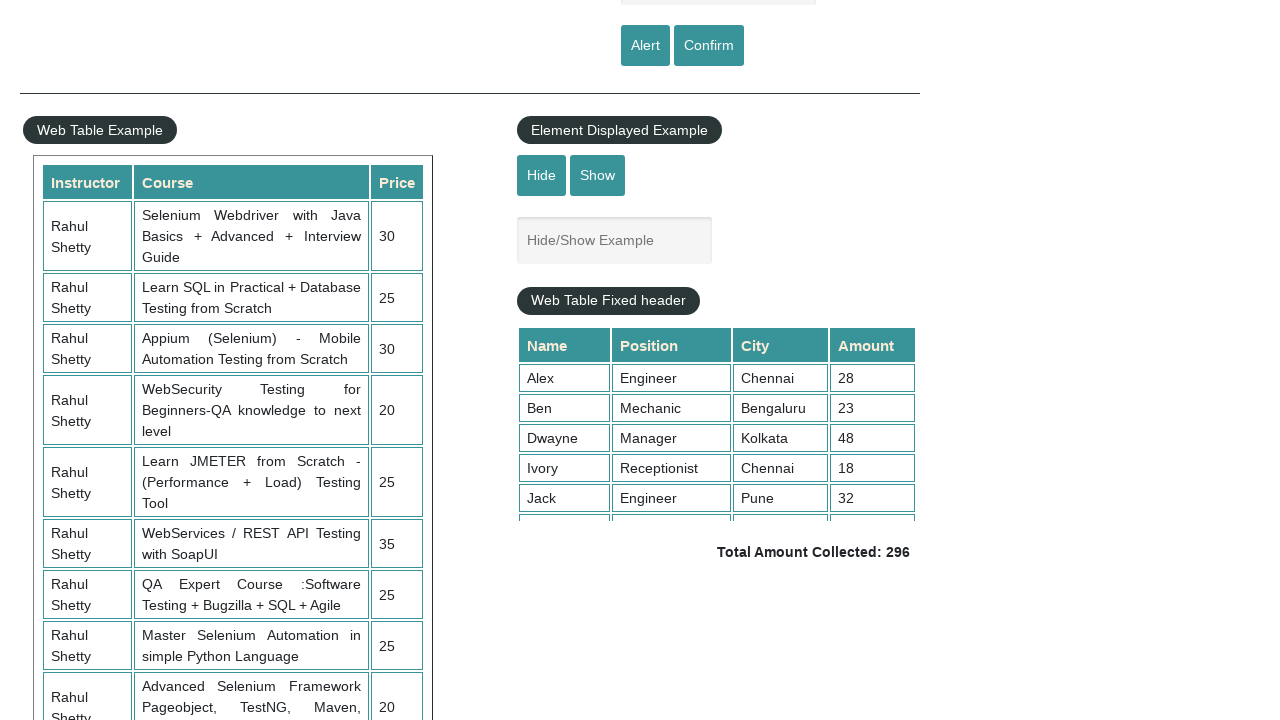

Read Row 3, Cell 2: Learn SQL in Practical + Database Testing from Scratch
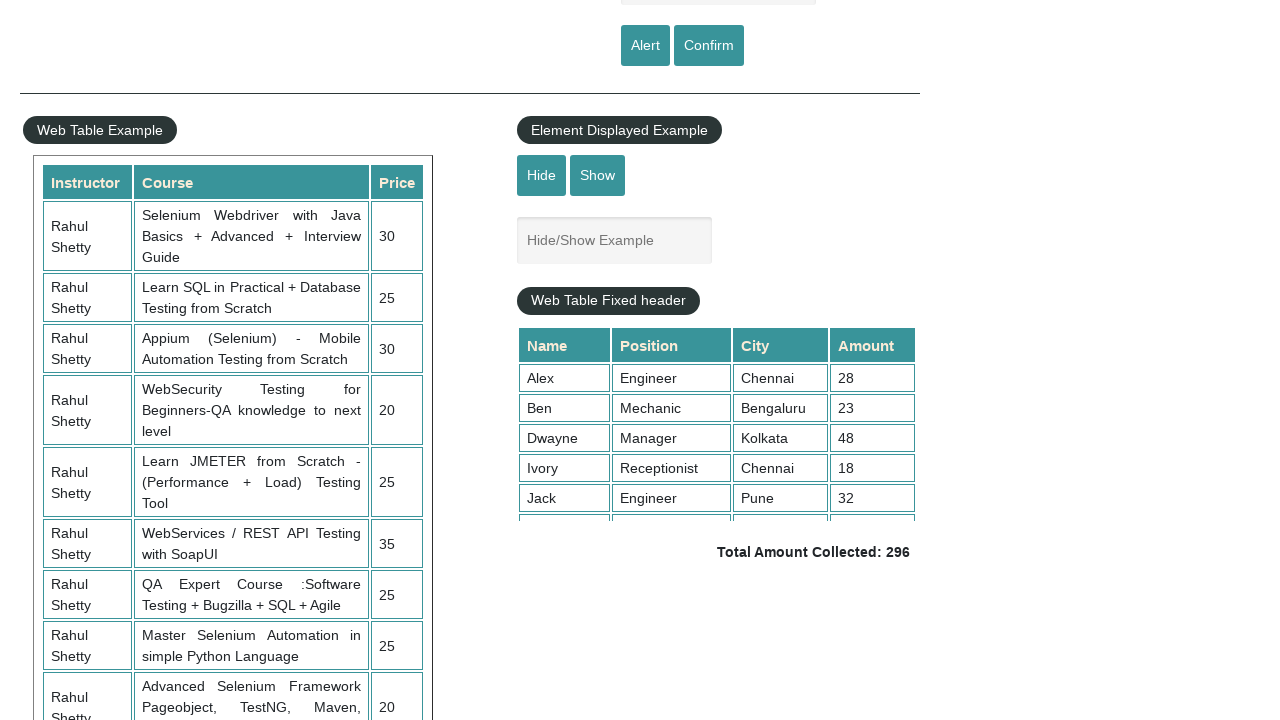

Read Row 3, Cell 3: 25
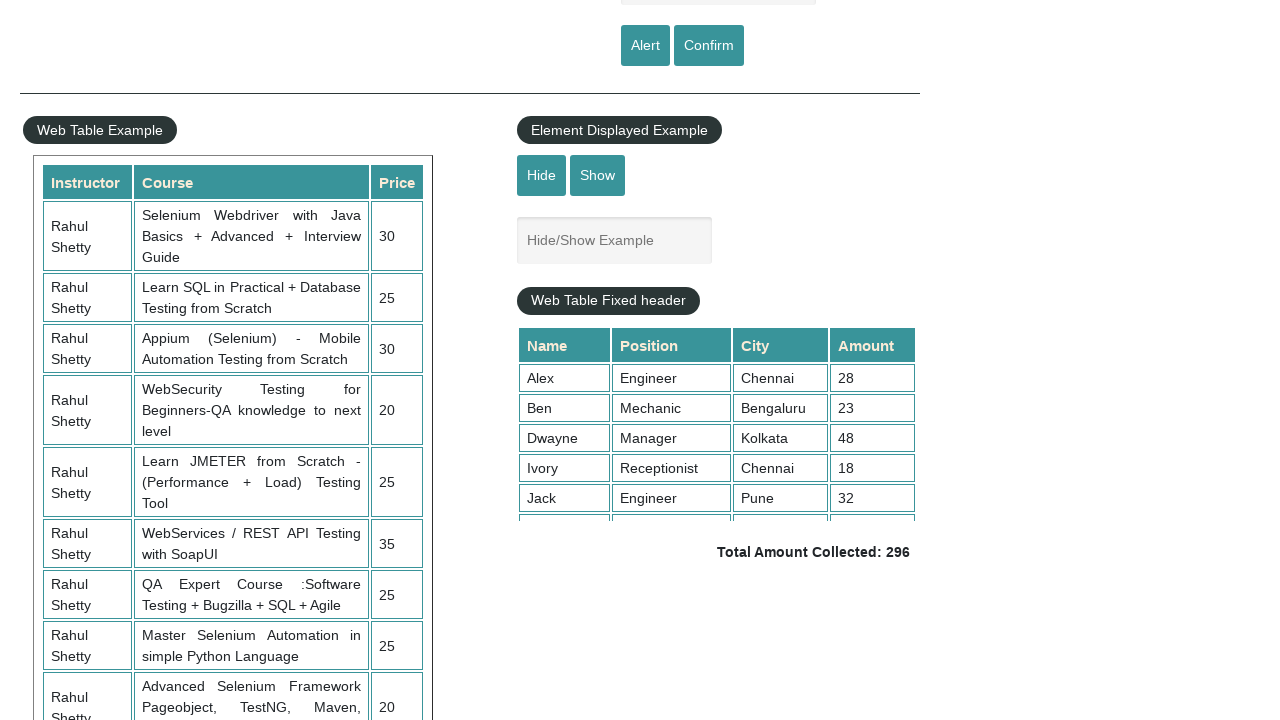

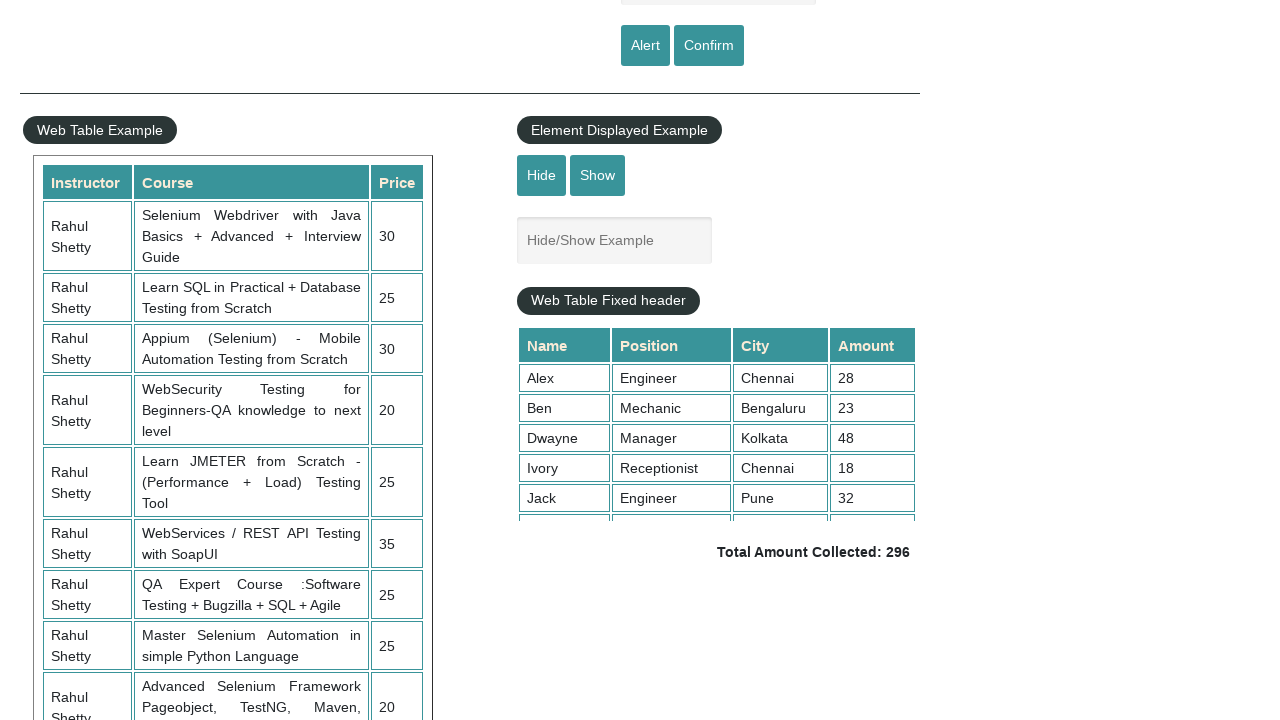